Performs a drag and drop operation on the sample testing page

Starting URL: http://artoftesting.com/sampleSiteForSelenium.html

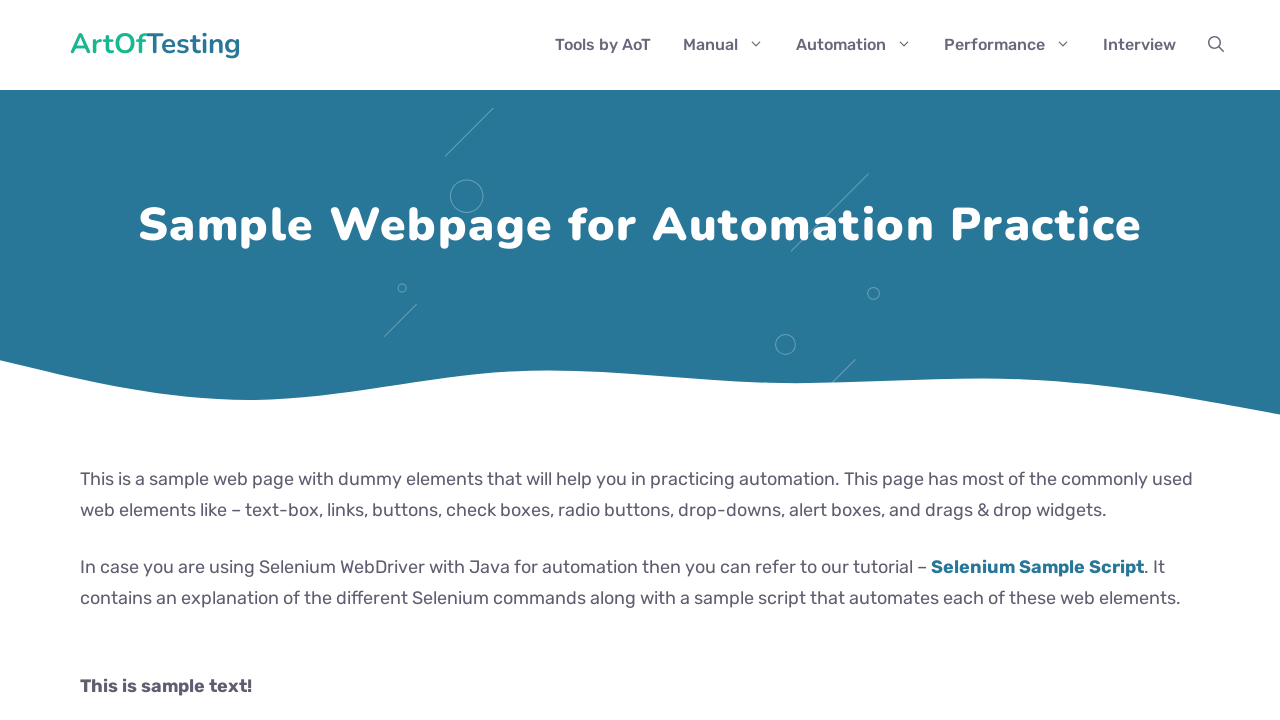

Scrolled to drag element '#targetDiv' into view
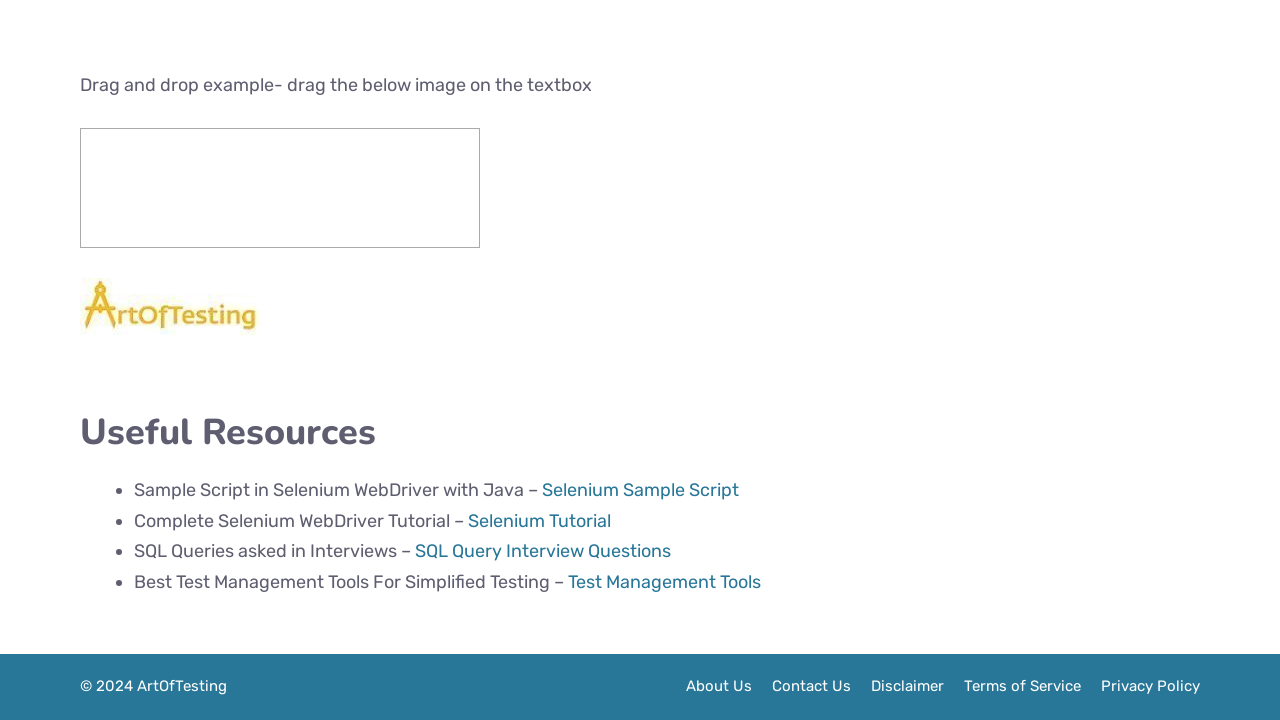

Located source element for drag and drop operation
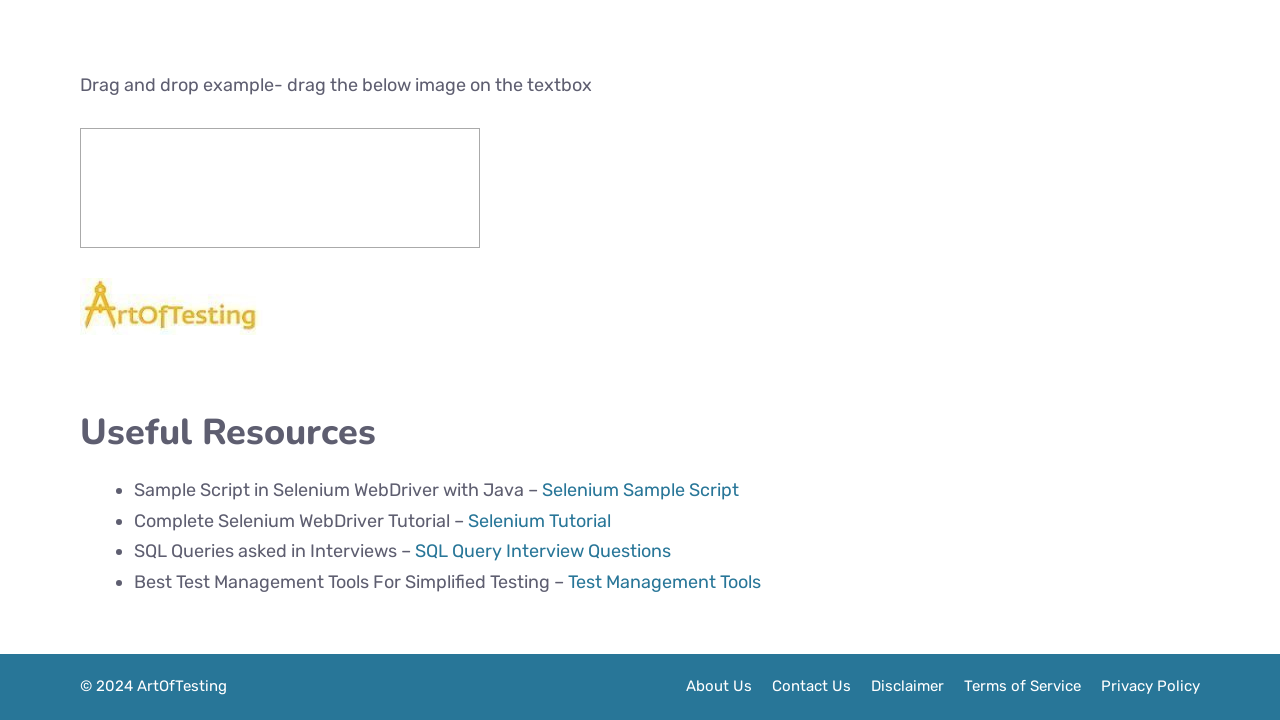

Located target element for drag and drop operation
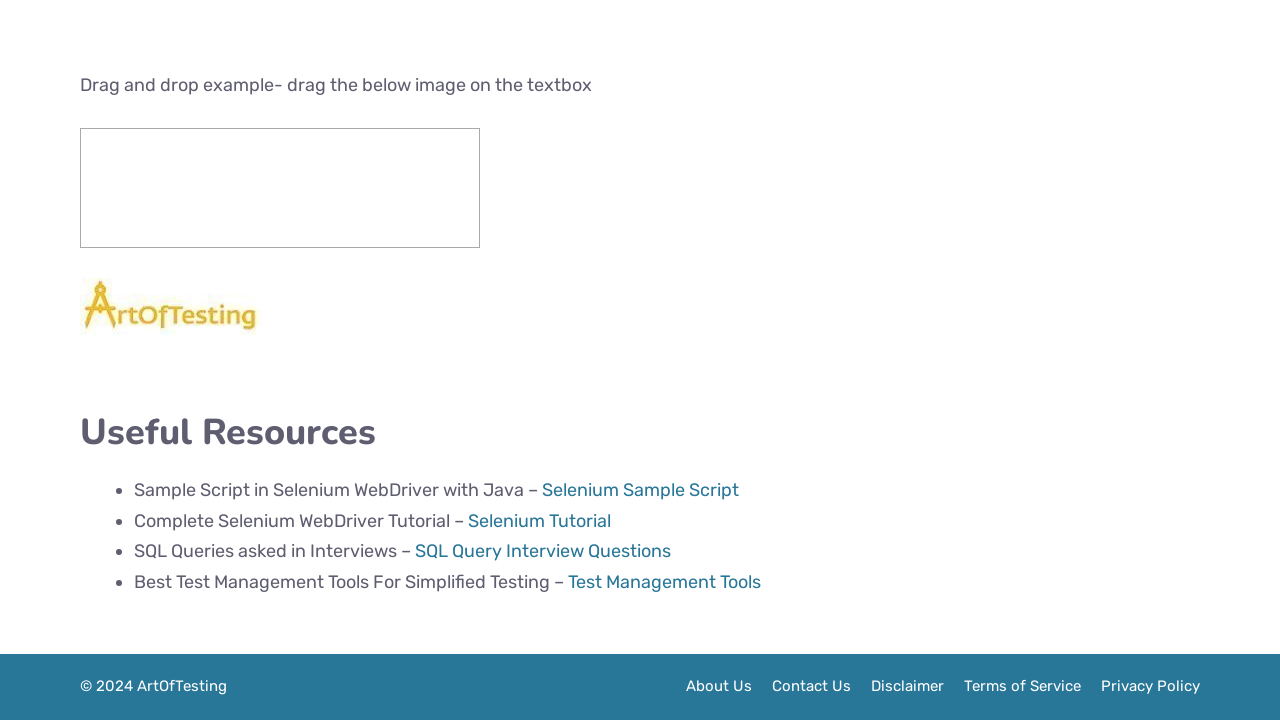

Performed drag and drop operation from source to target at (280, 188)
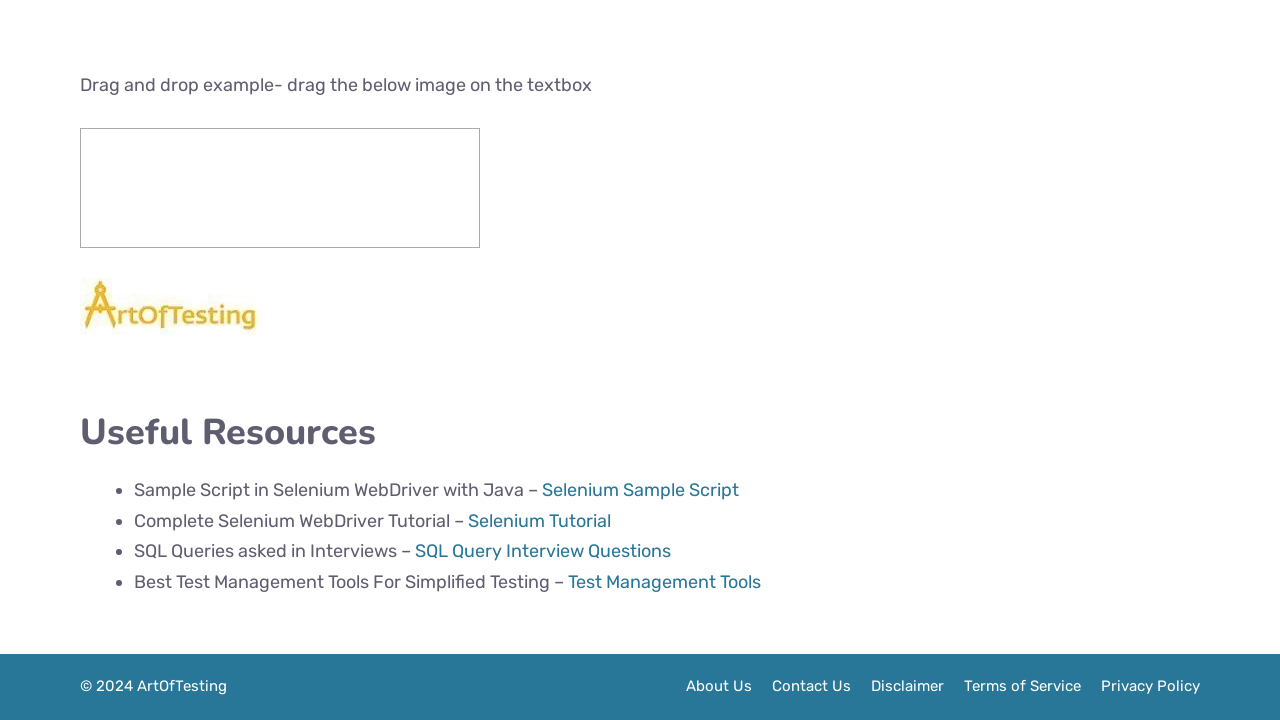

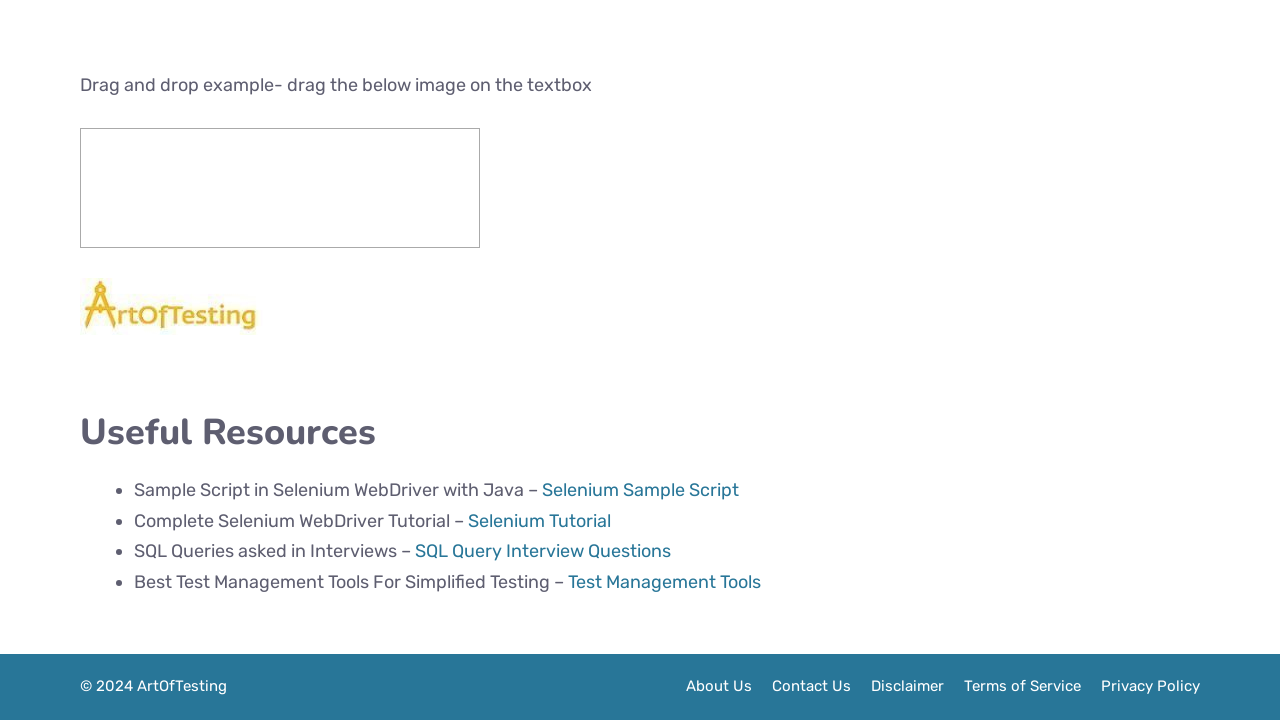